Tests a practice form submission by filling in name, email fields, clicking a checkbox, selecting gender from dropdown, and submitting the form to verify success message

Starting URL: https://rahulshettyacademy.com/angularpractice/

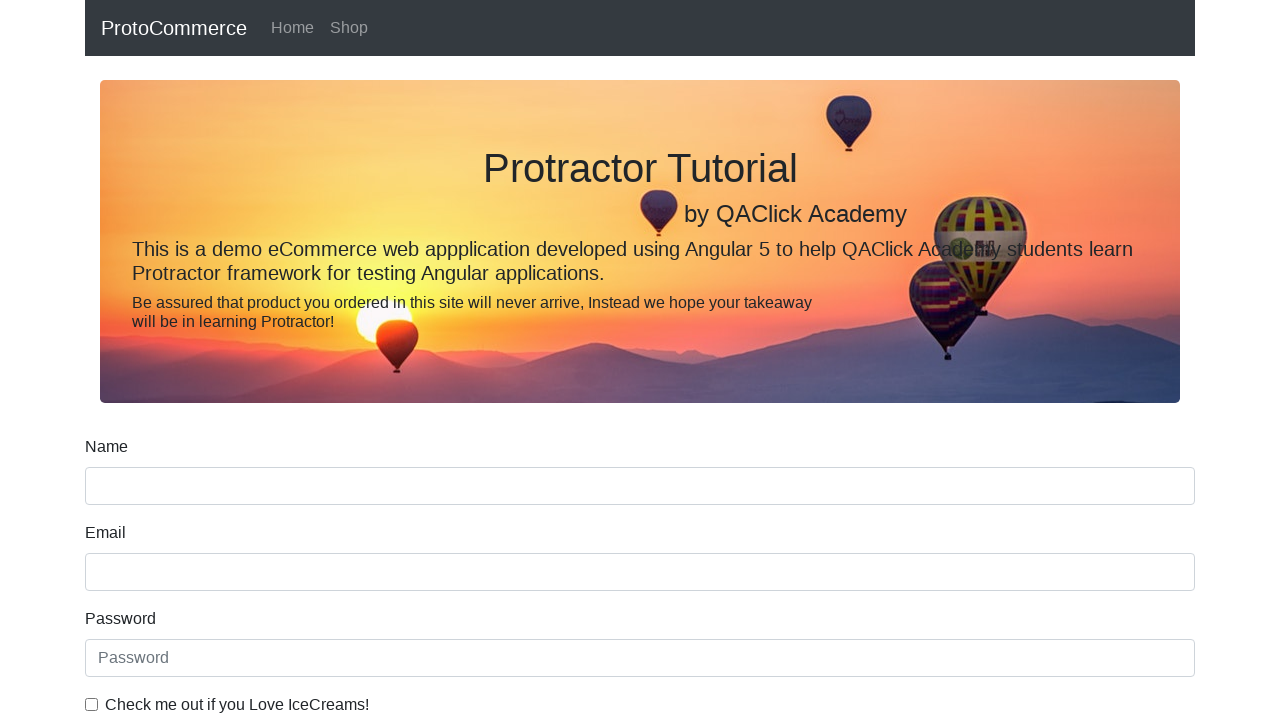

Filled name field with 'Marcus' on [name='name']
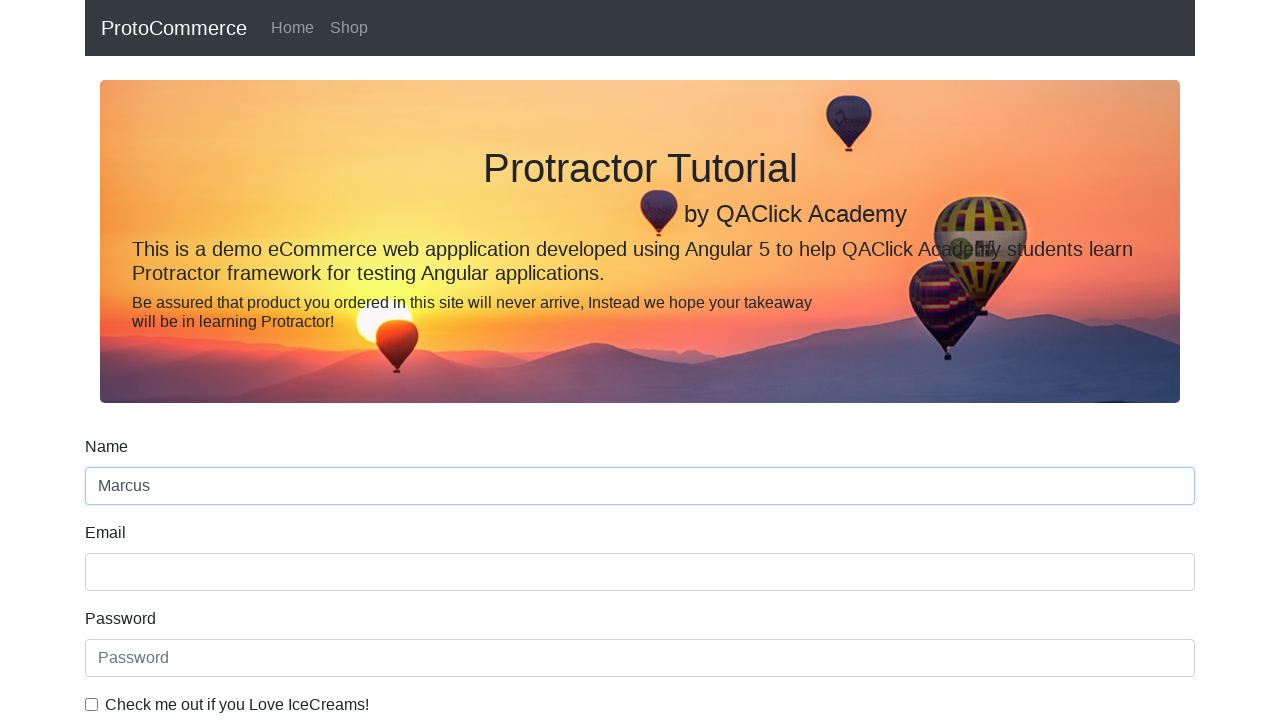

Filled email field with 'marcus.thompson@example.com' on [name='email']
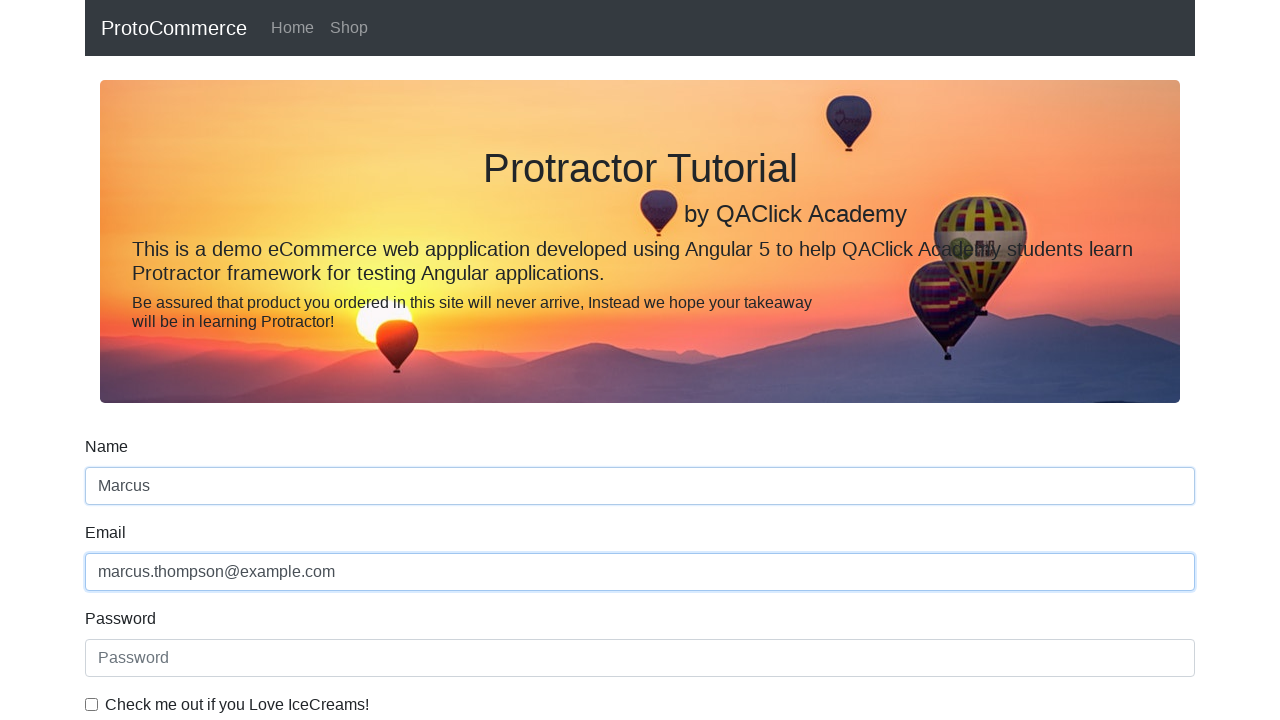

Clicked the checkbox for example check at (92, 704) on #exampleCheck1
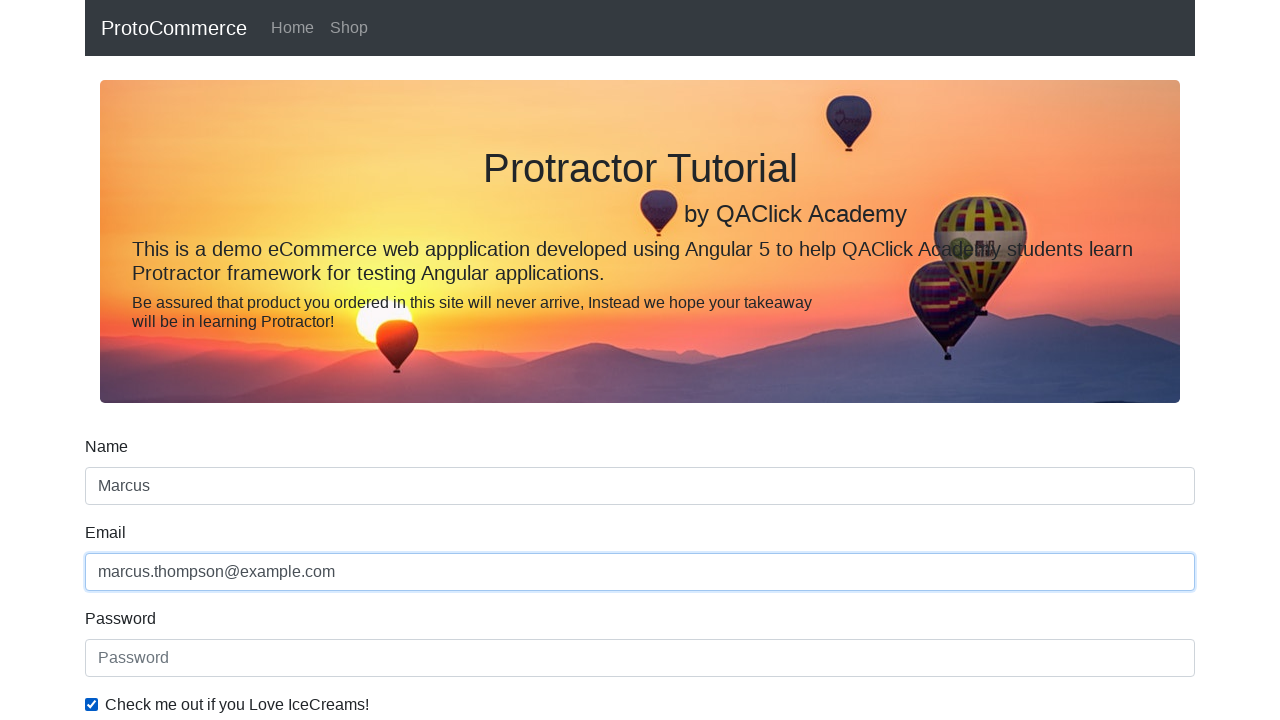

Selected 'Male' from gender dropdown on #exampleFormControlSelect1
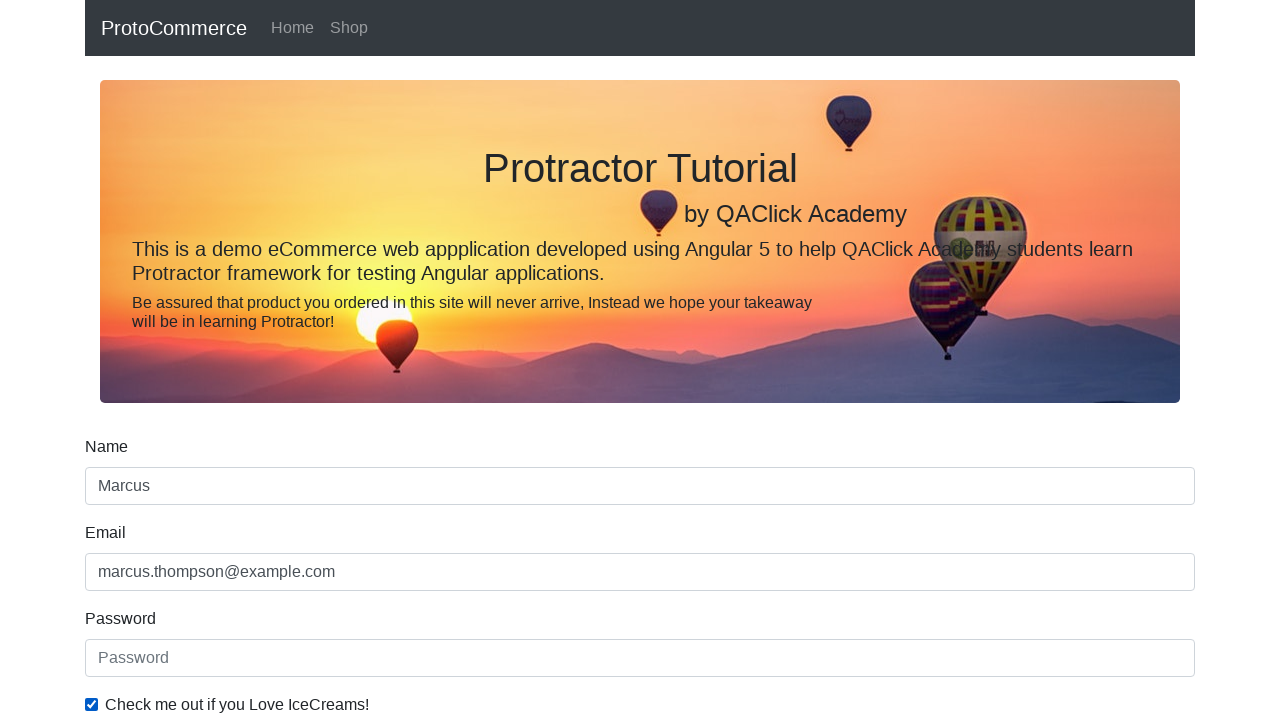

Clicked submit button to submit form at (123, 491) on input.btn.btn-success
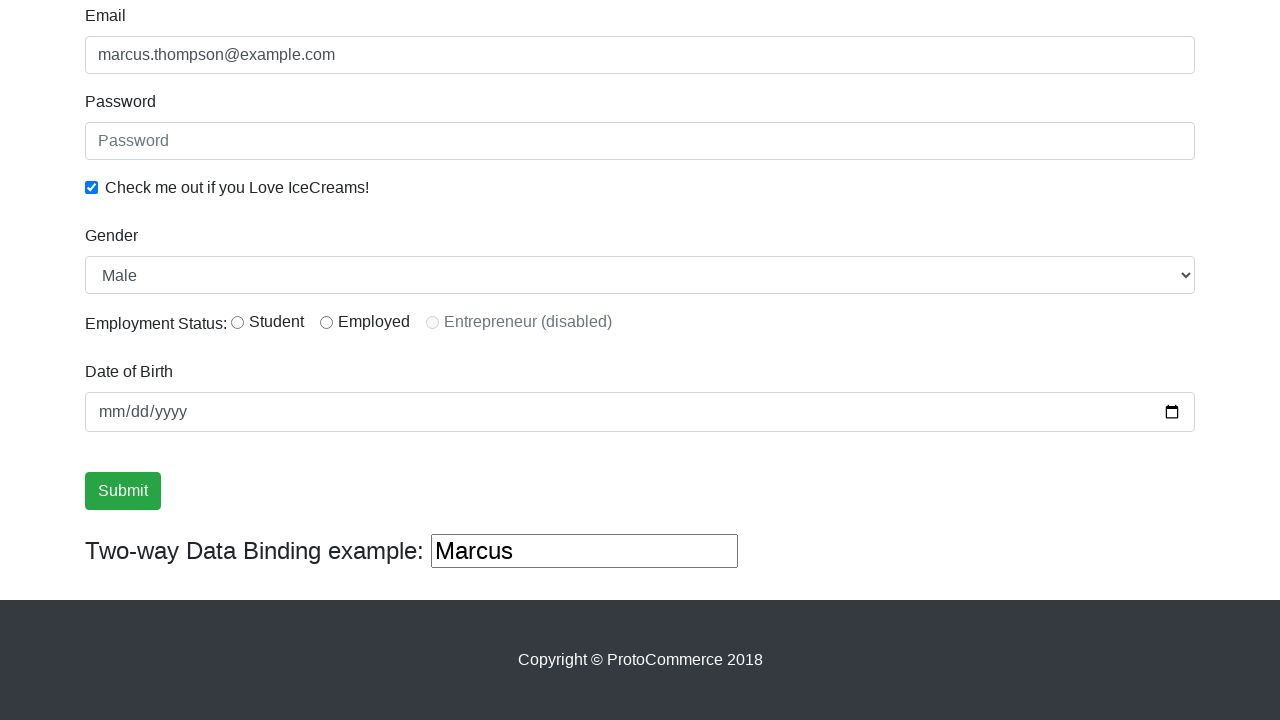

Form submission successful - success alert message displayed
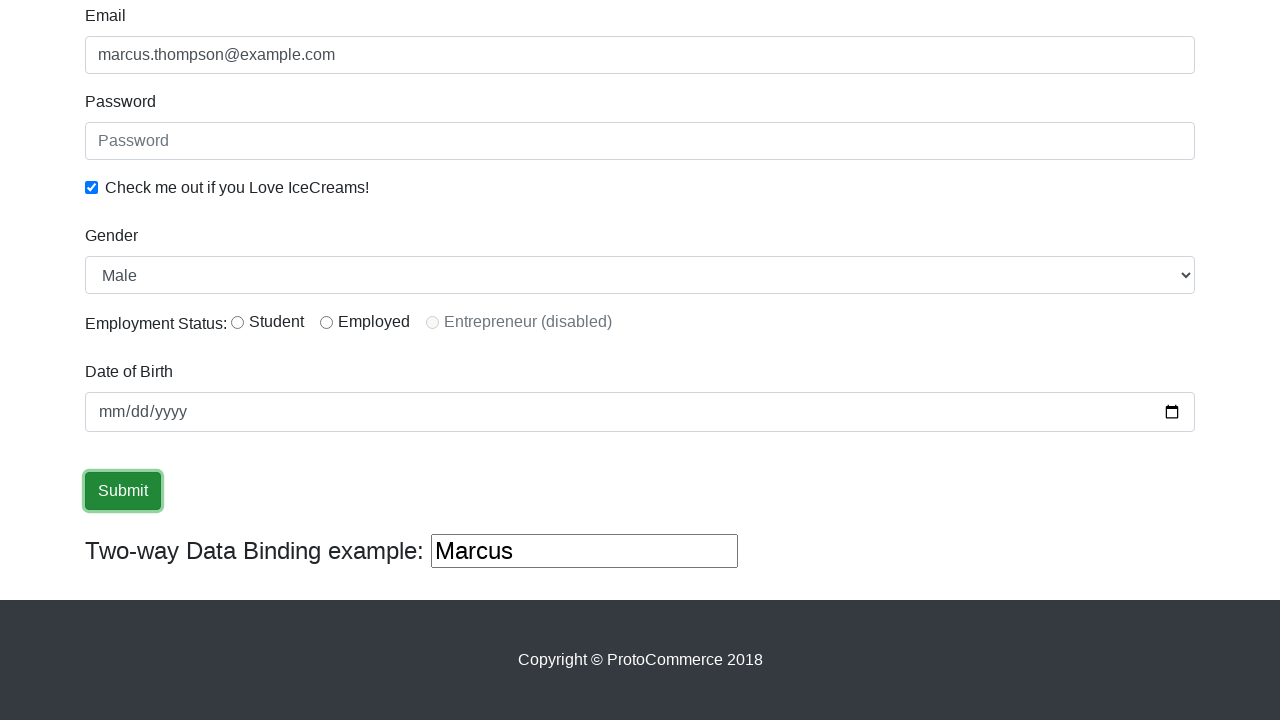

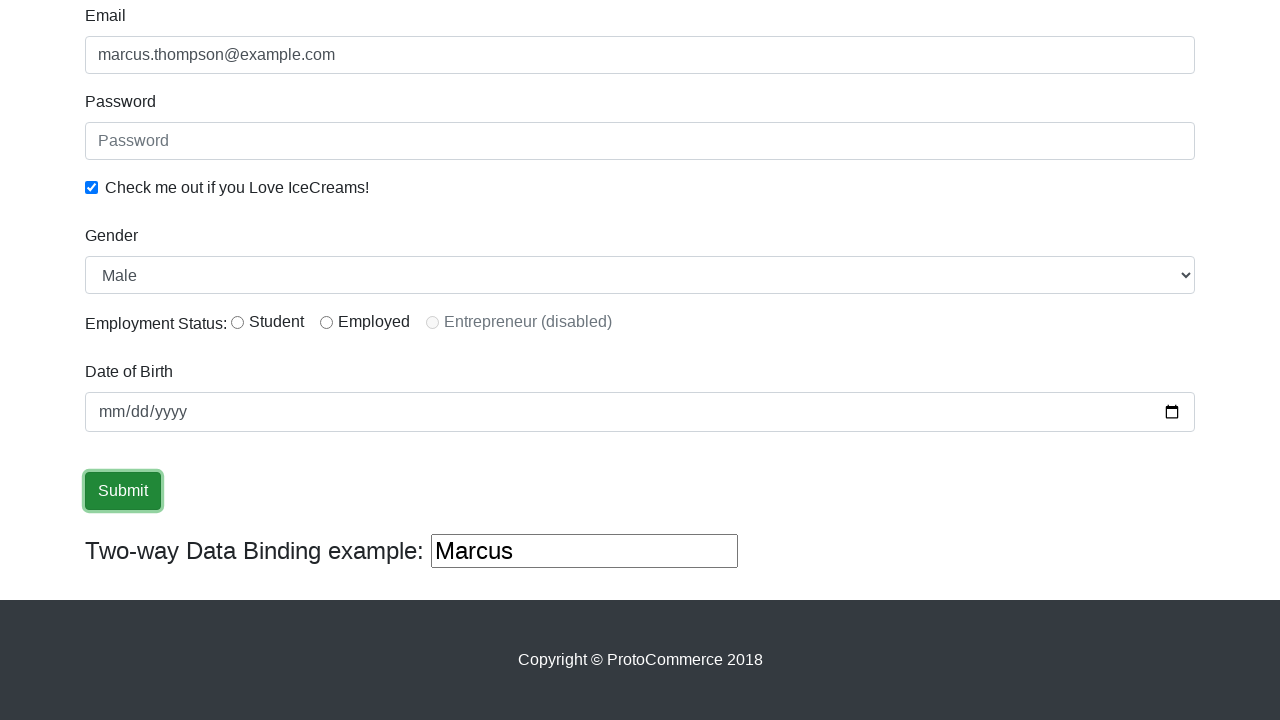